Tests various input field interactions on LeafGround's input practice page including filling text fields, checking if elements are enabled, clearing fields, and filling textarea

Starting URL: https://leafground.com/input.xhtml

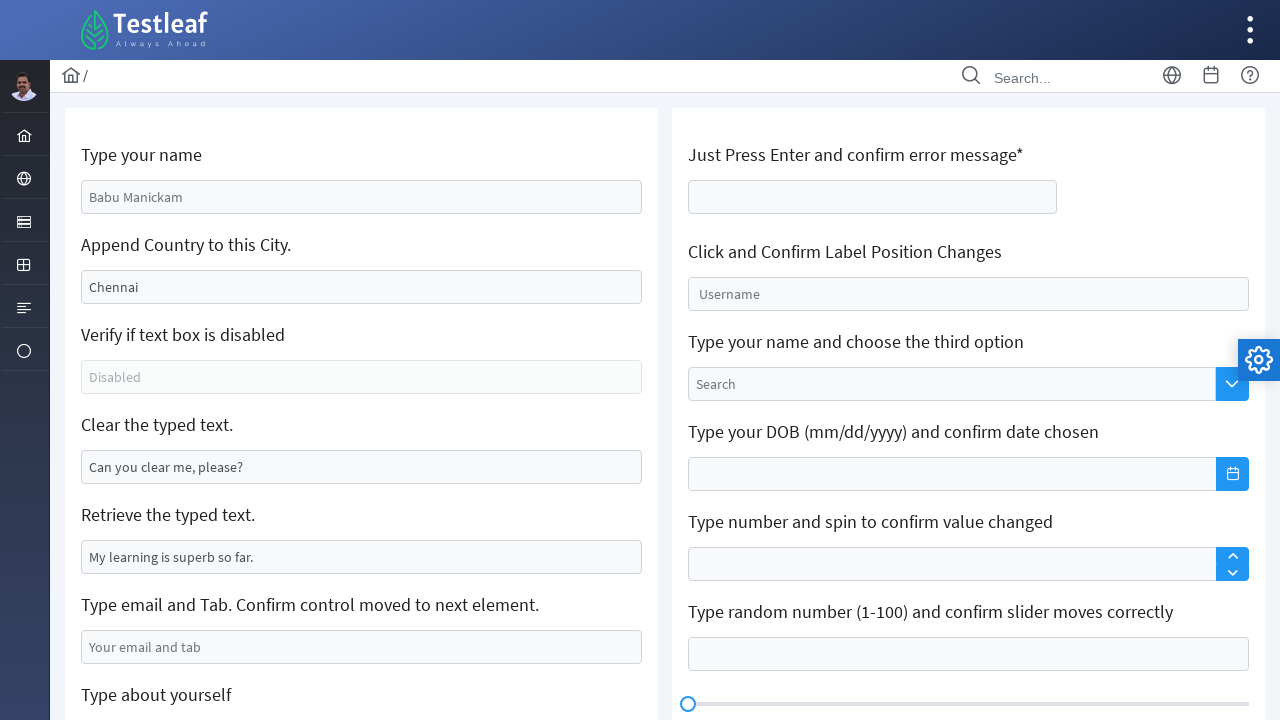

Filled name input field with 'Kaavya babu' on input[name='j_idt88:name']
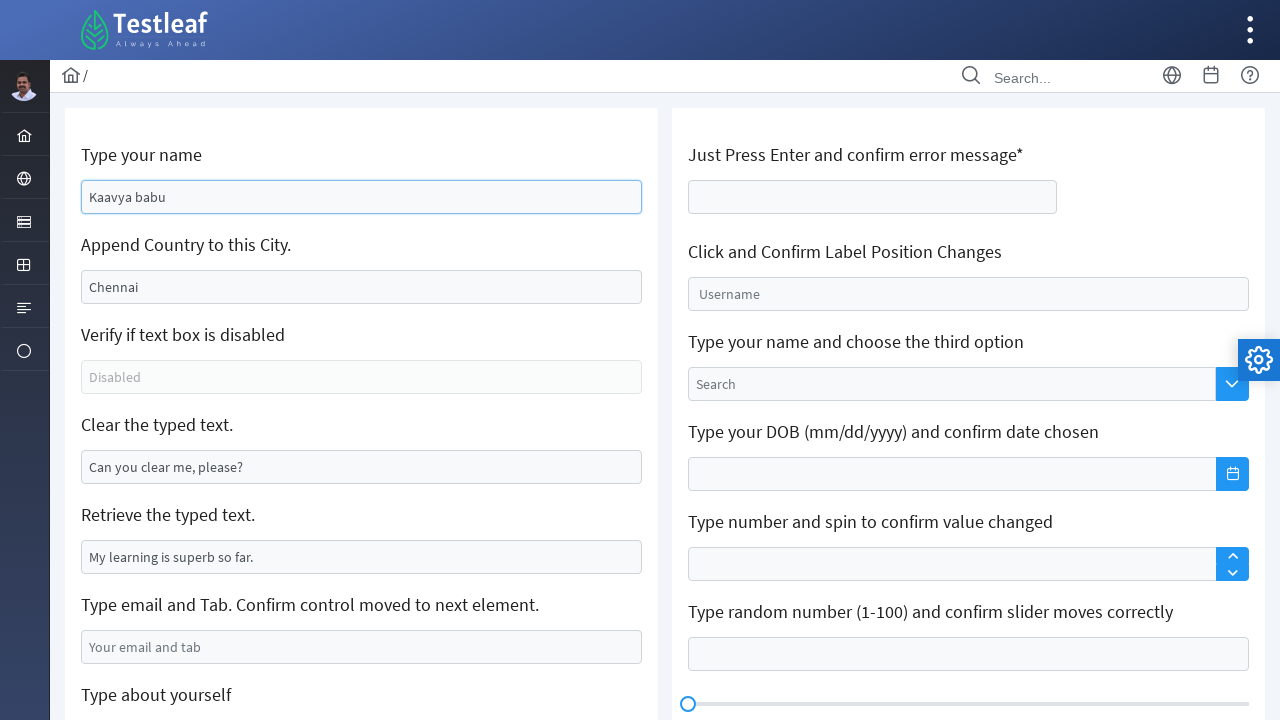

Filled location input field with 'Chennai' on input[name='j_idt88:j_idt91']
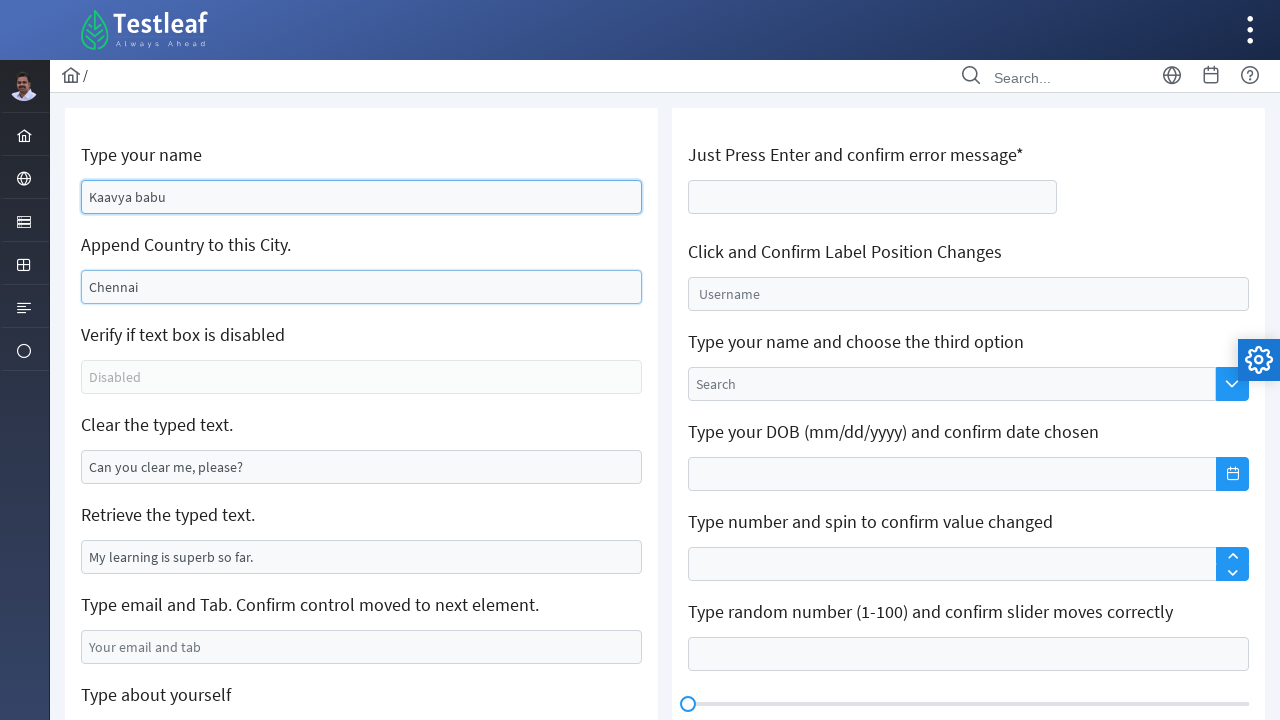

Checked if disabled field is enabled
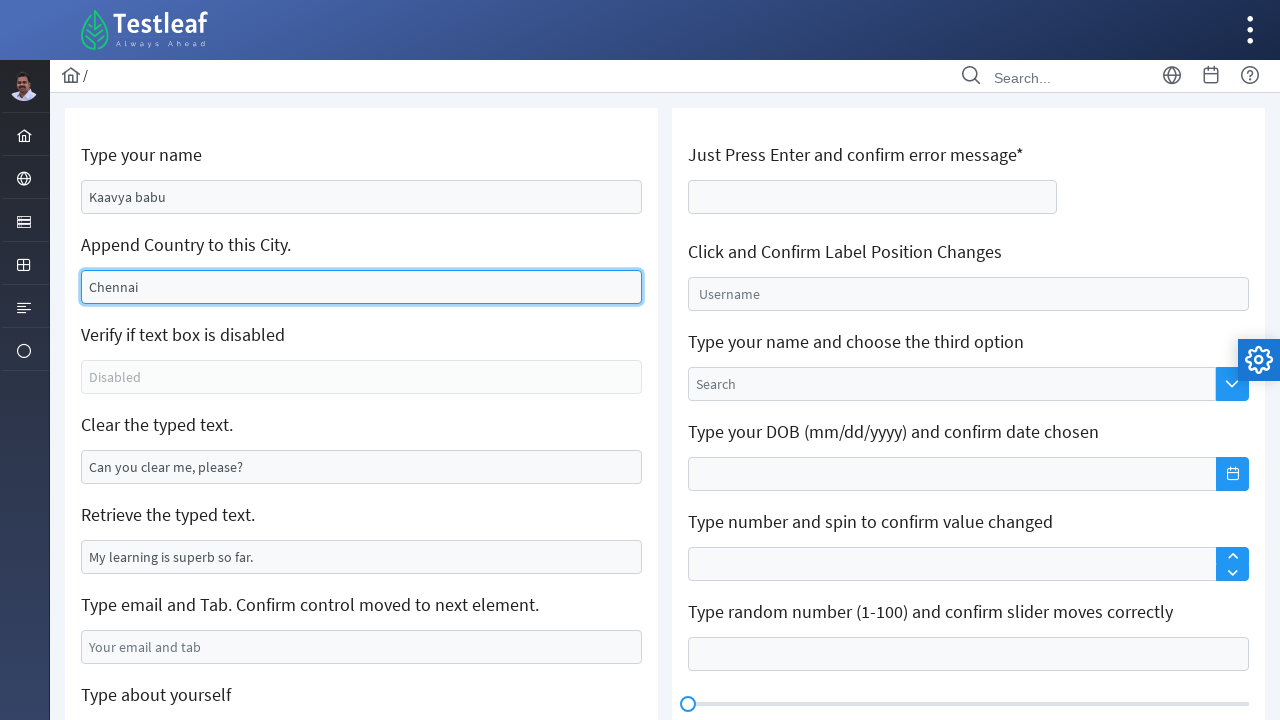

Cleared the pre-filled input field on input#j_idt88\:j_idt95
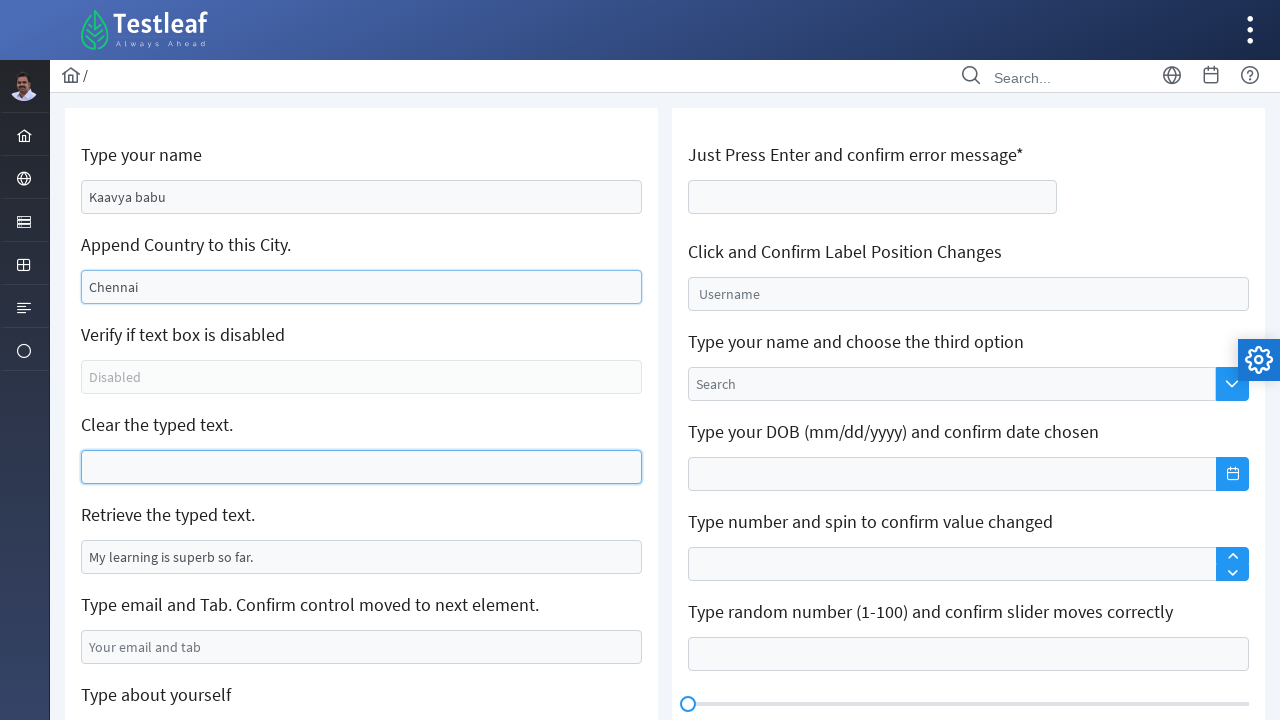

Filled email input field with 'kaavya@yopmail.com' on input#j_idt88\:j_idt99
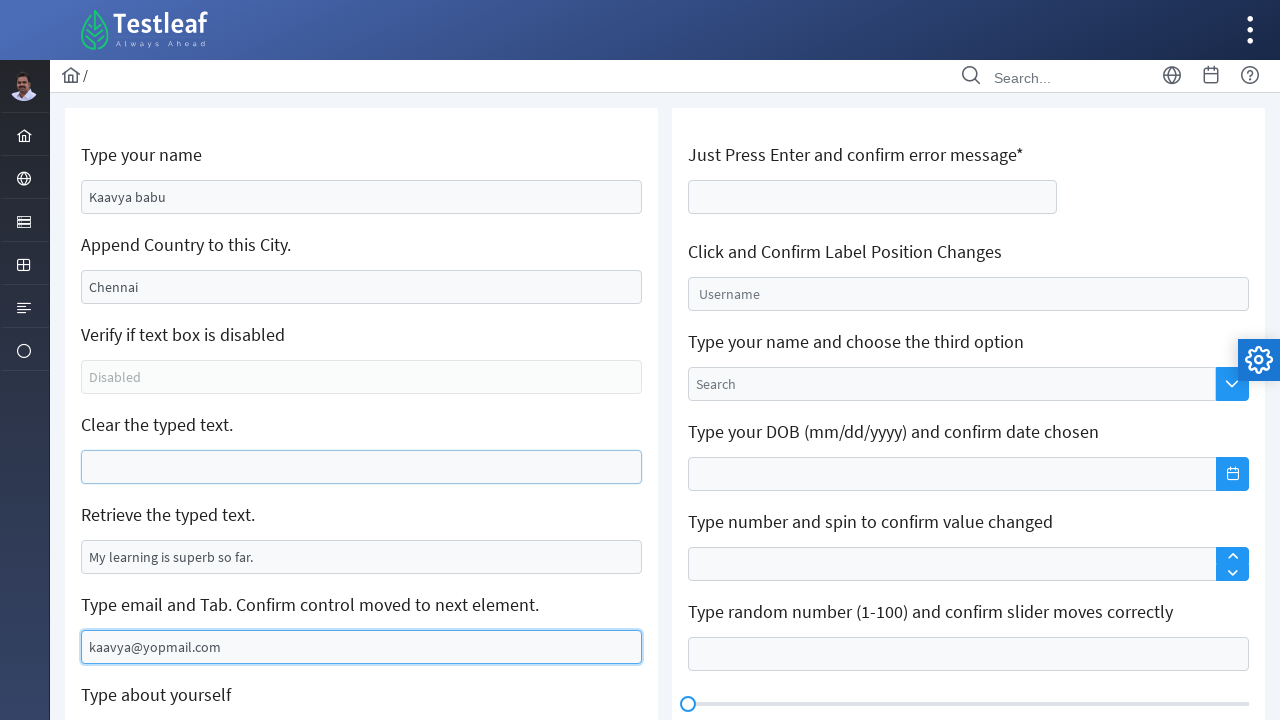

Pressed Tab key to move to next field
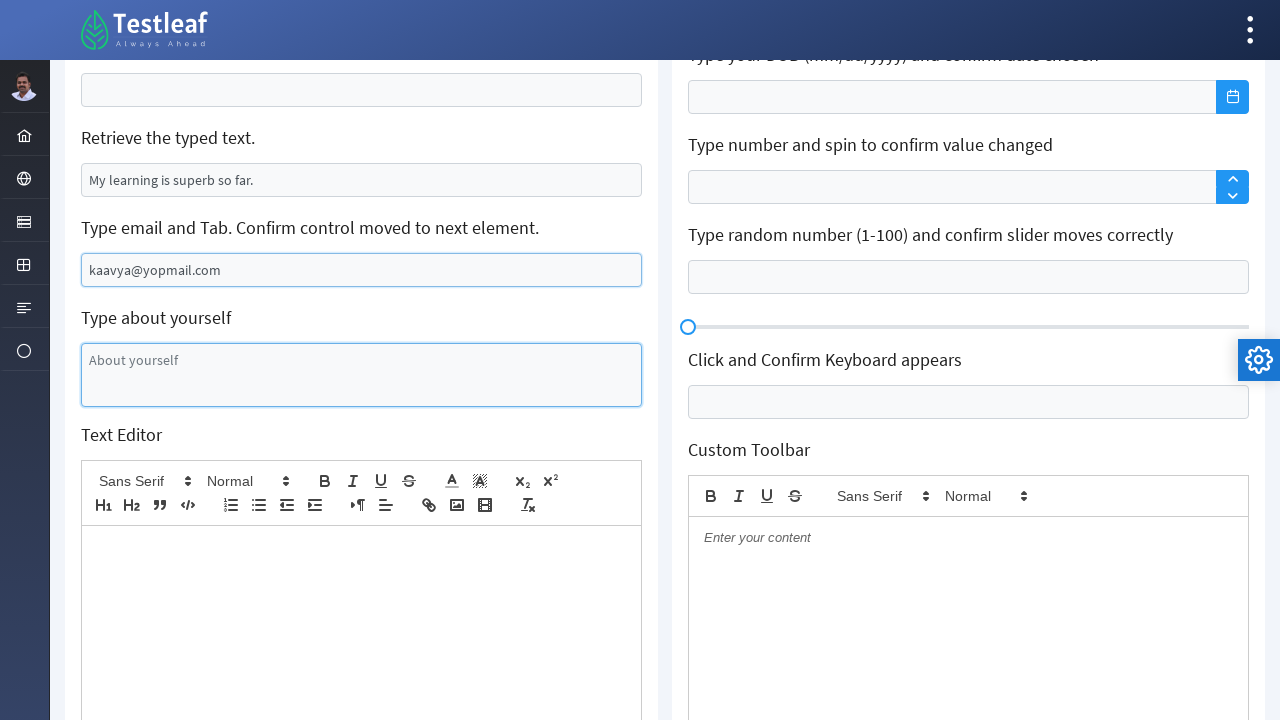

Filled textarea with message 'I am Kaavya babu' on textarea#j_idt88\:j_idt101
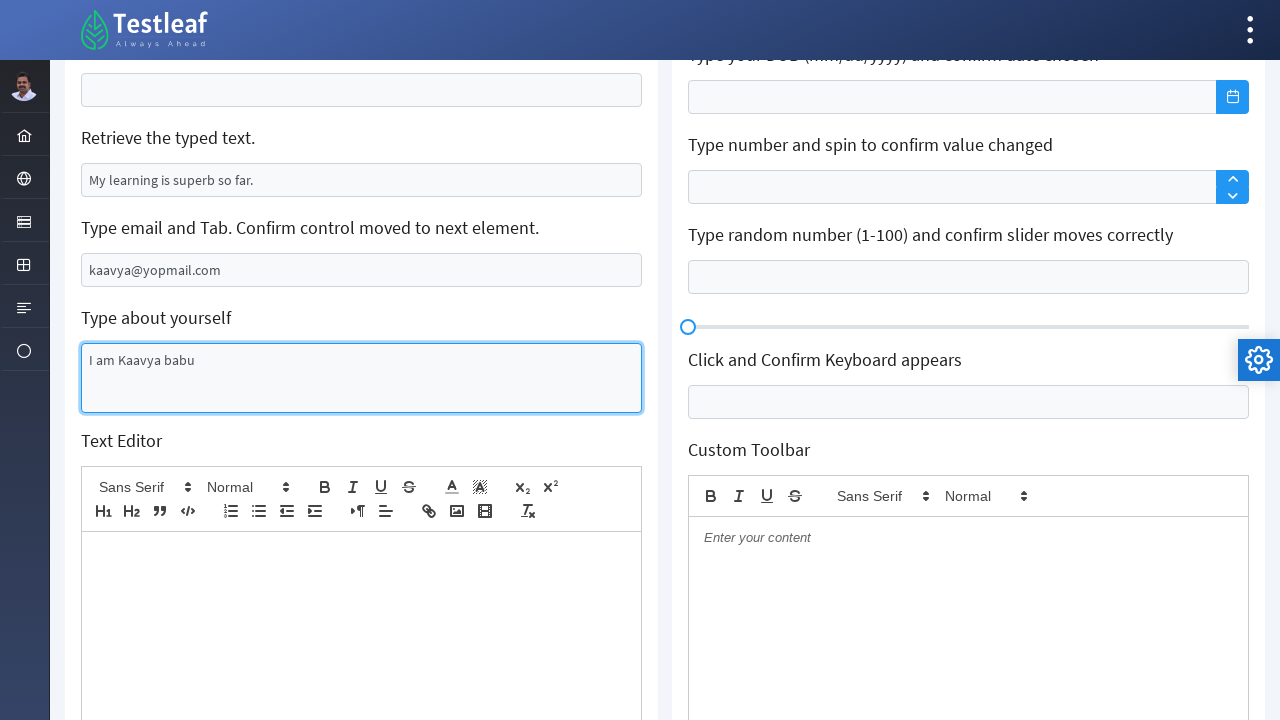

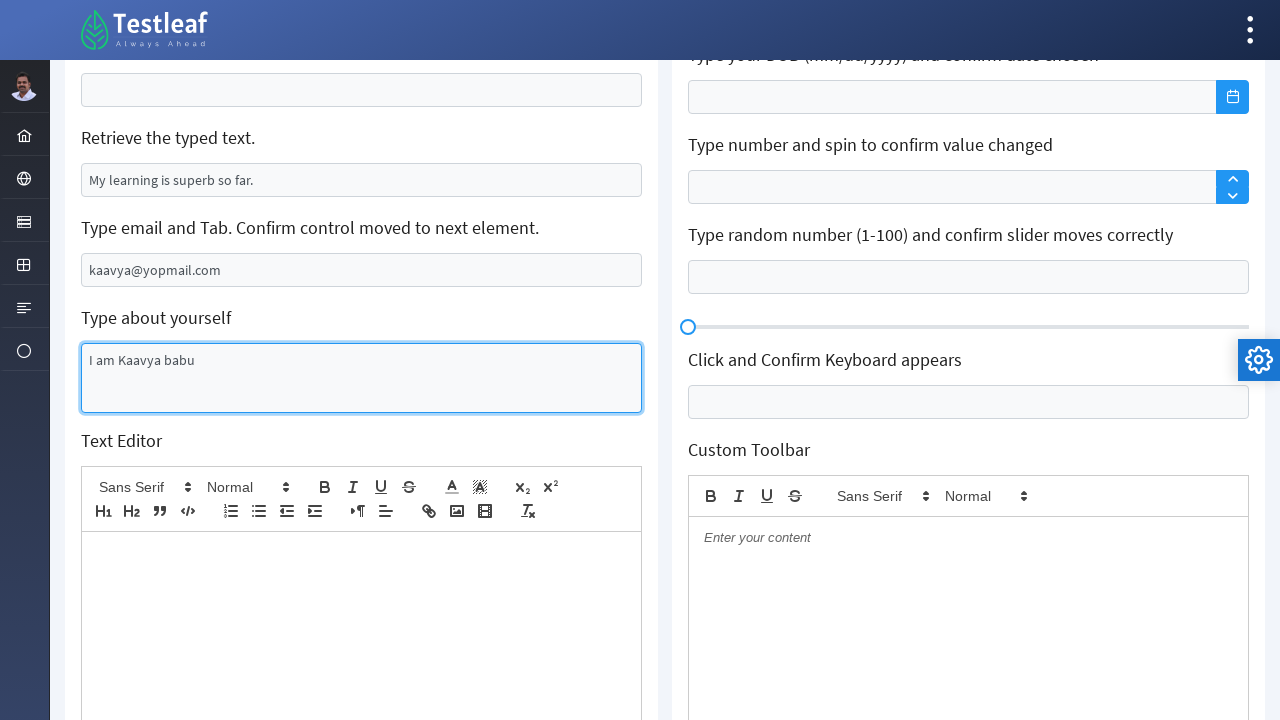